Tests opening a new browser tab and switching to it to read content from the new tab

Starting URL: https://demoqa.com/browser-windows

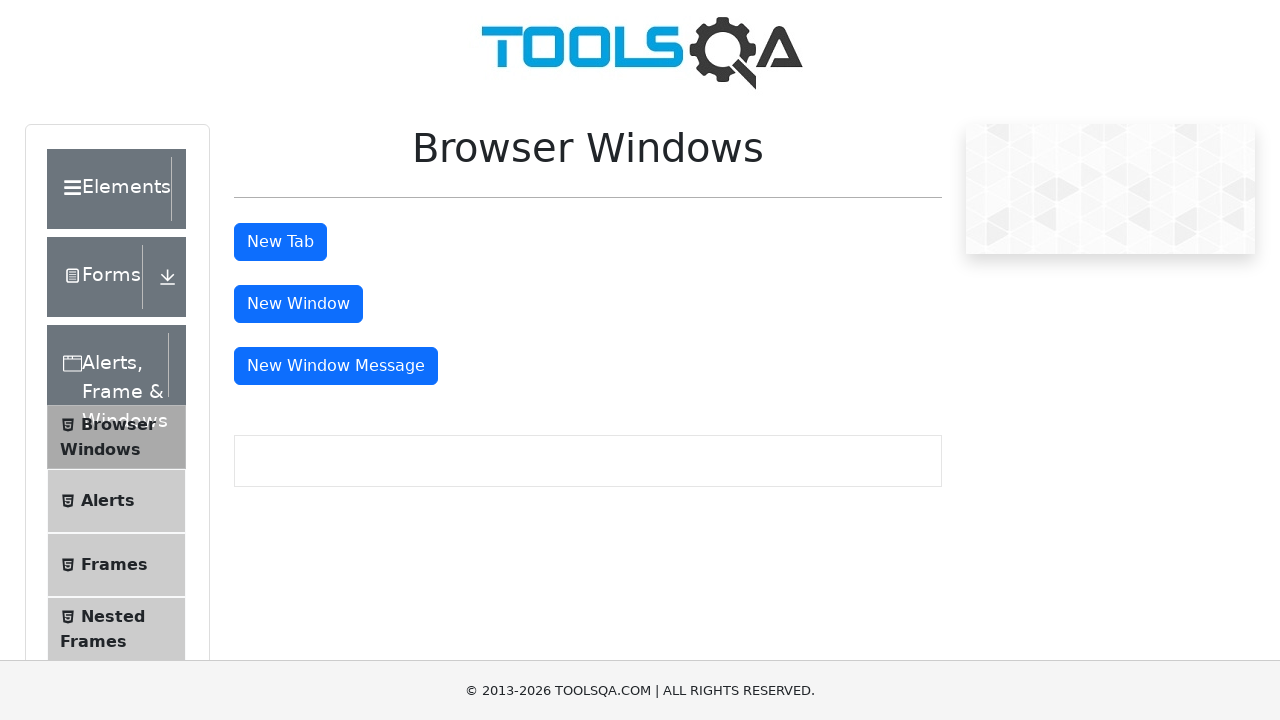

Clicked 'New Tab' button to open a new browser tab at (280, 242) on button:has-text('New Tab')
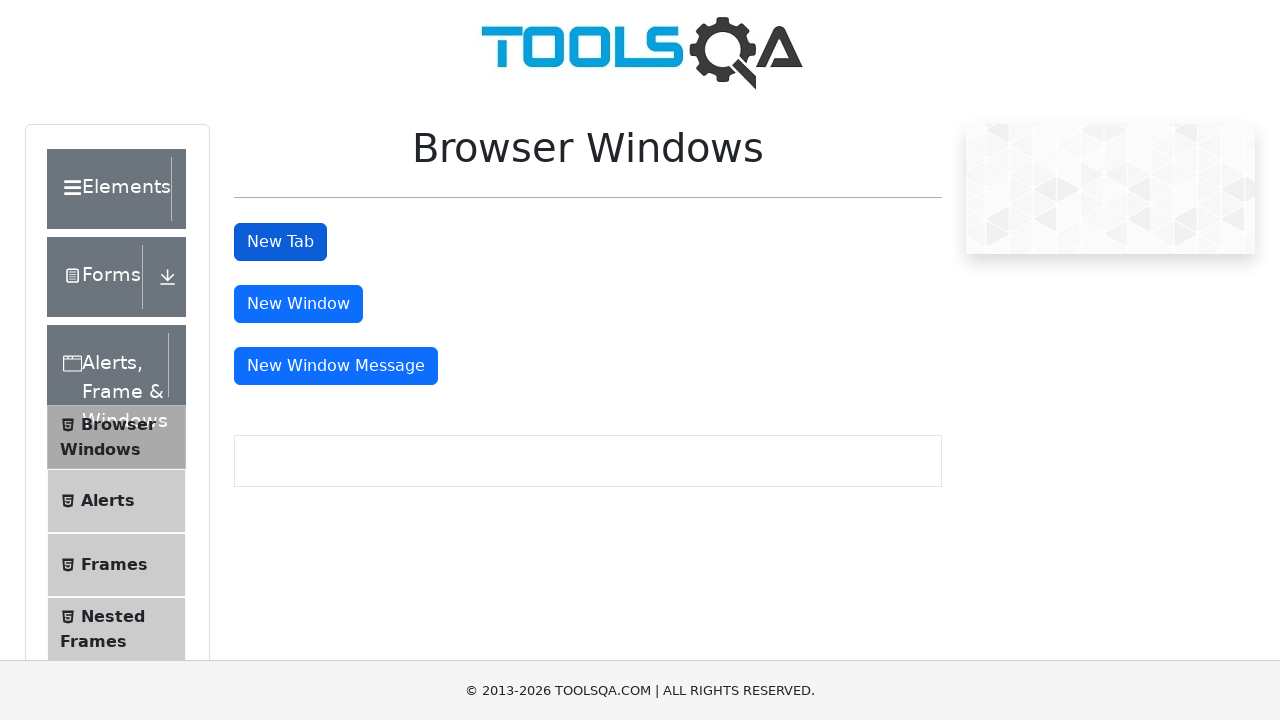

New tab opened and captured
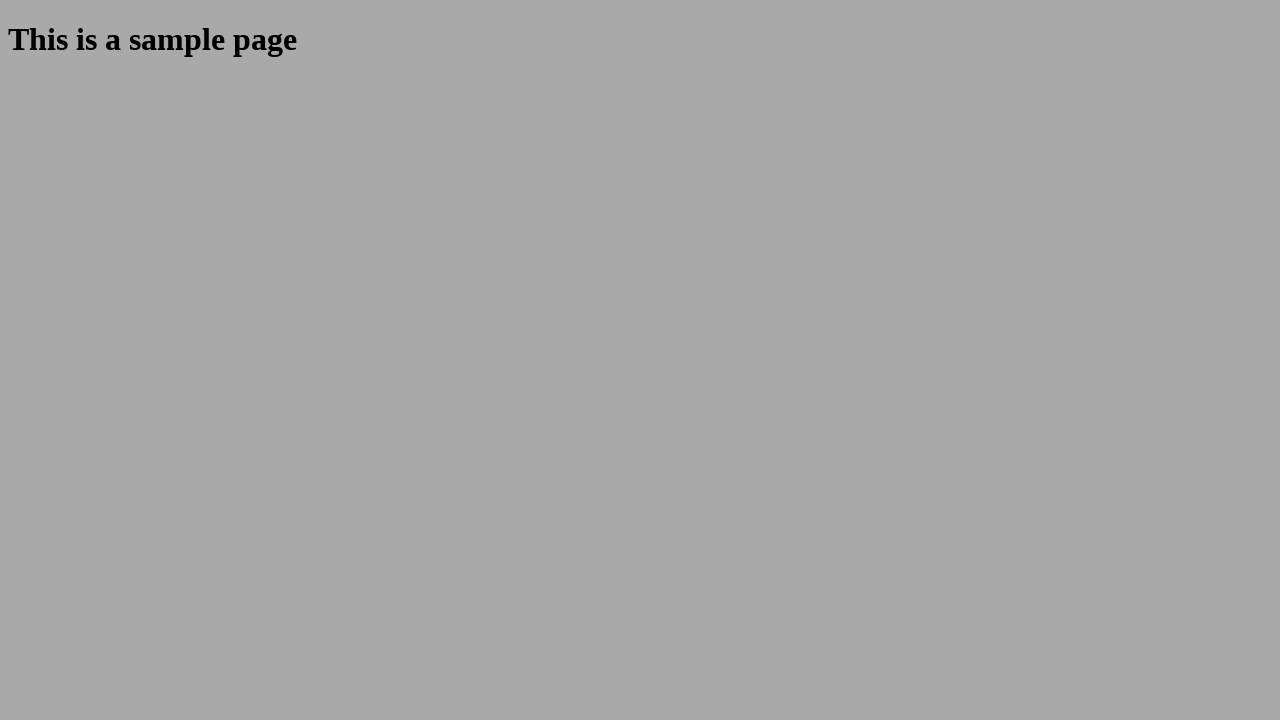

Located the sample heading element in the new tab
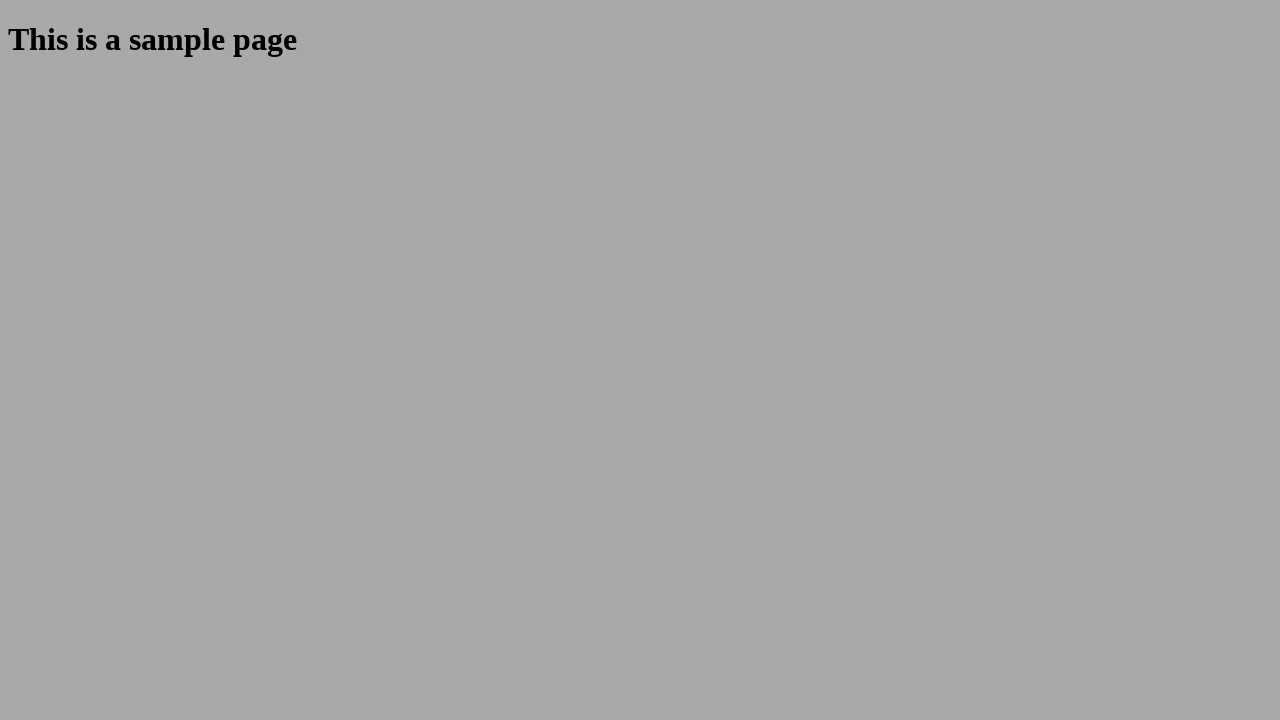

Retrieved and printed text content from the heading element
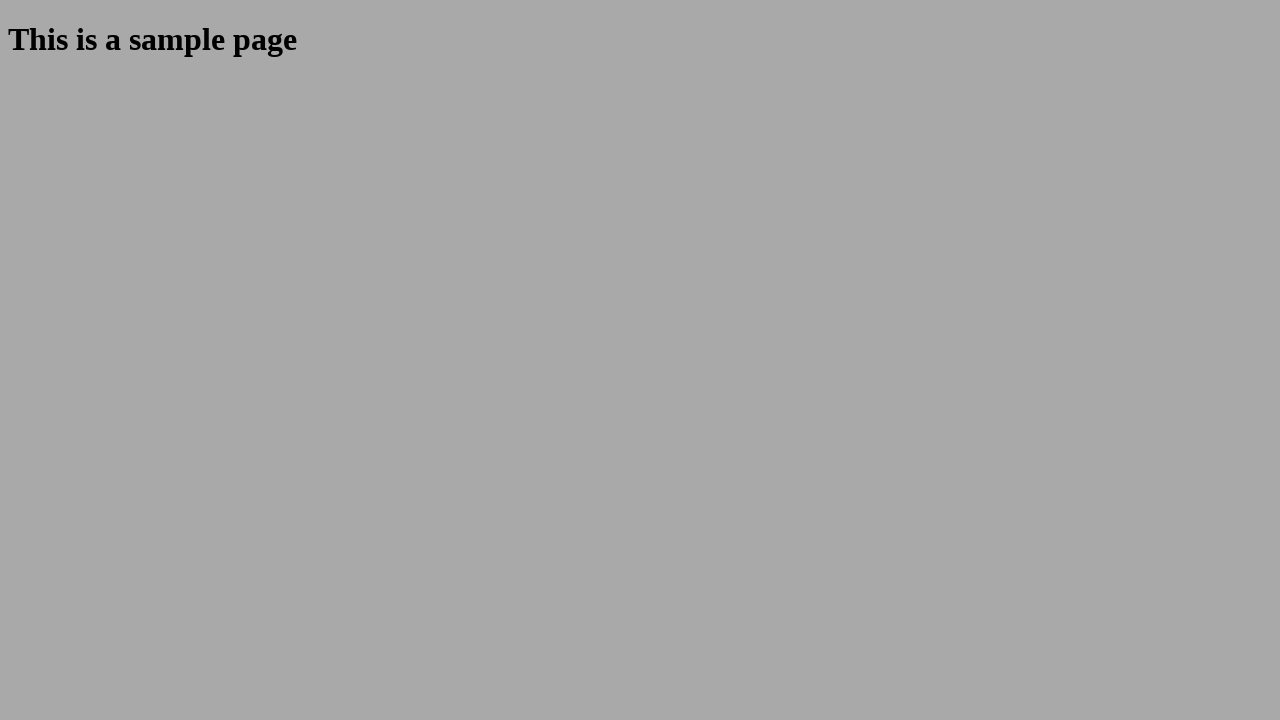

Closed the new browser tab
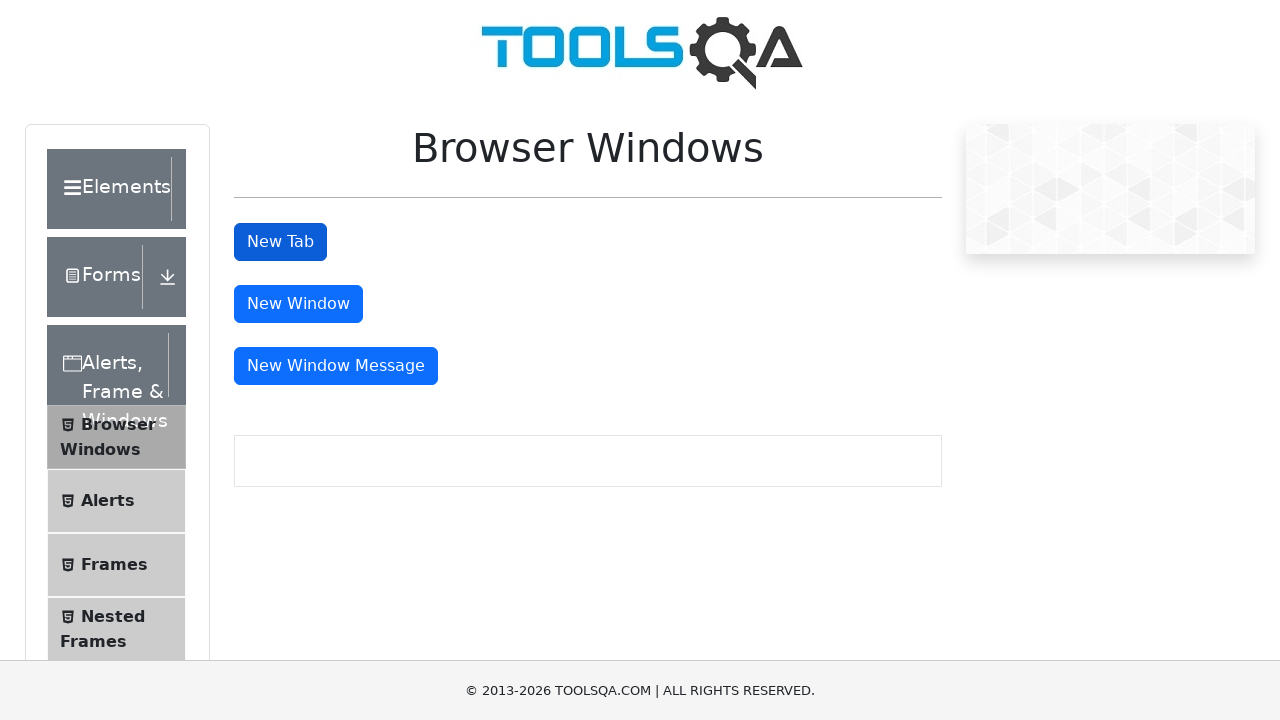

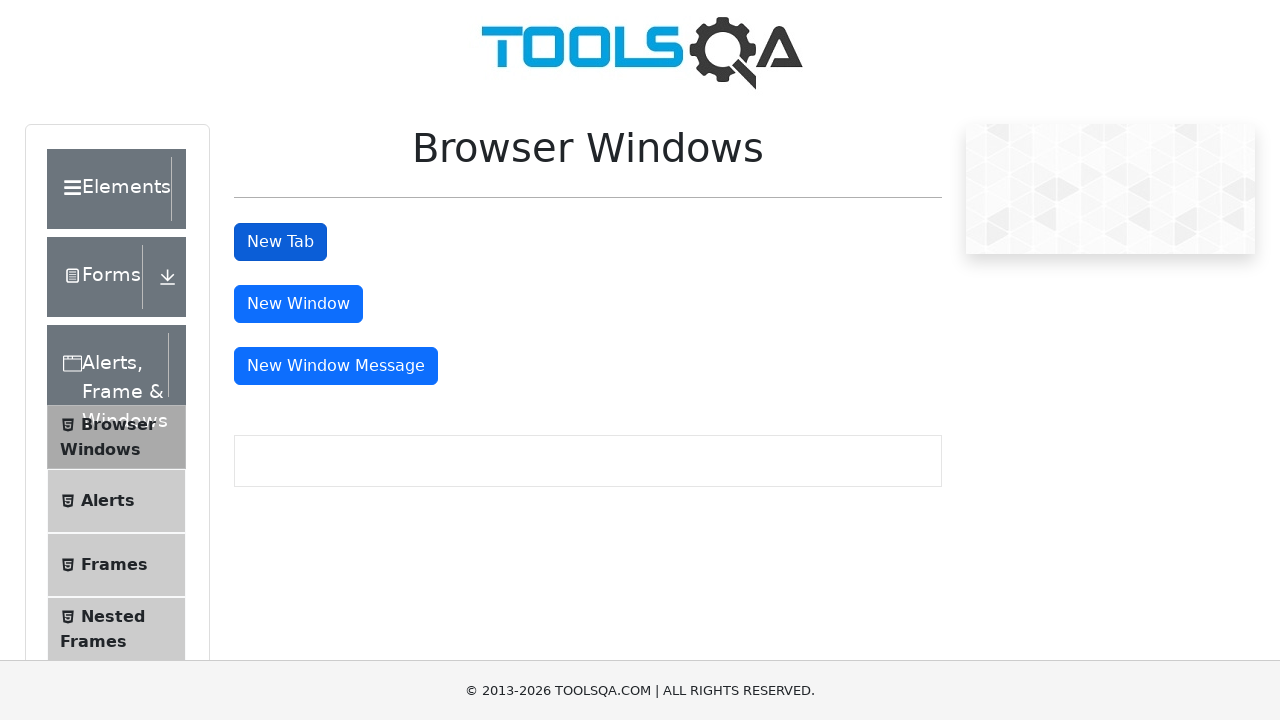